Waits for a price to reach $100, then books and solves a mathematical captcha by calculating the logarithm of a formula based on the displayed value

Starting URL: http://suninjuly.github.io/explicit_wait2.html

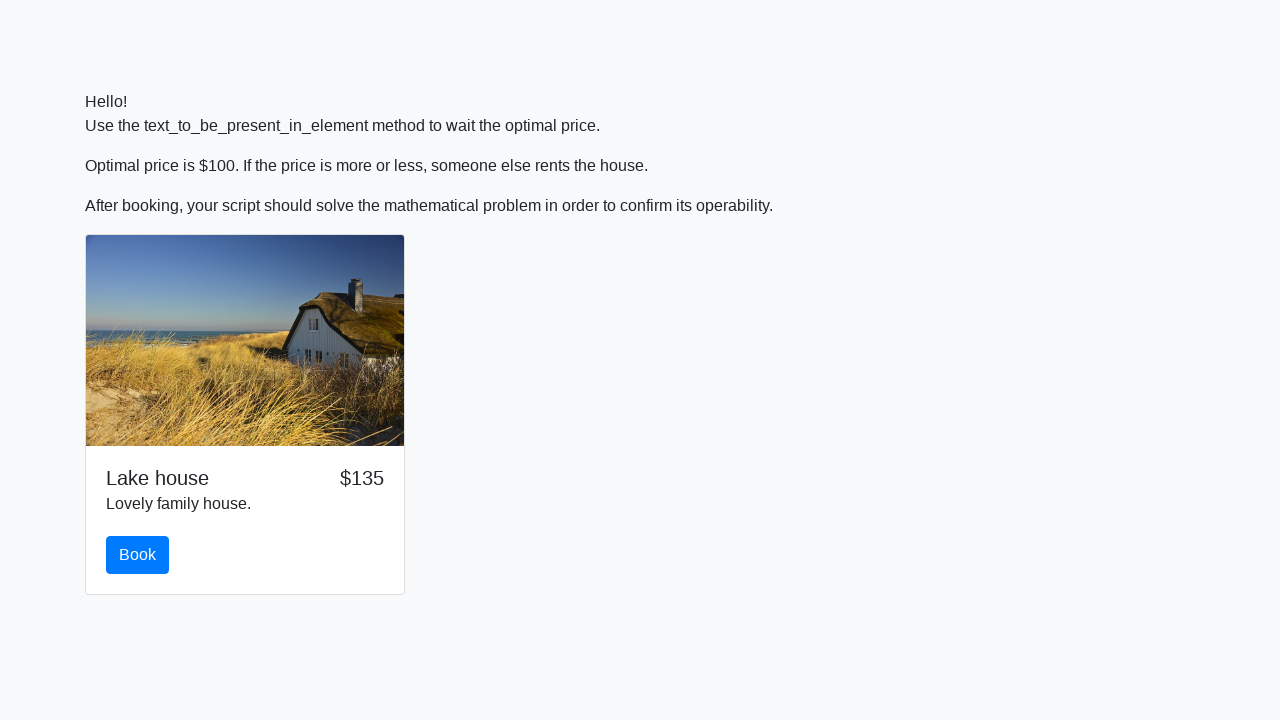

Waited for price to reach $100
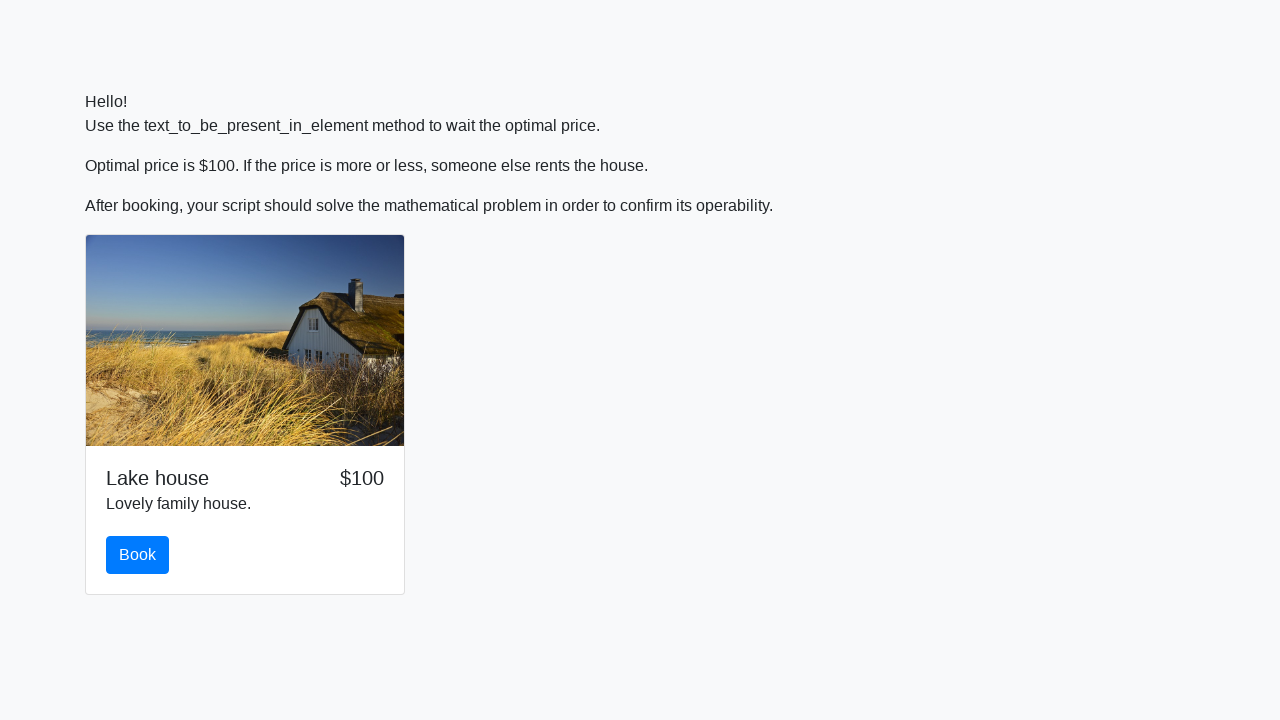

Clicked the book button at (138, 555) on #book
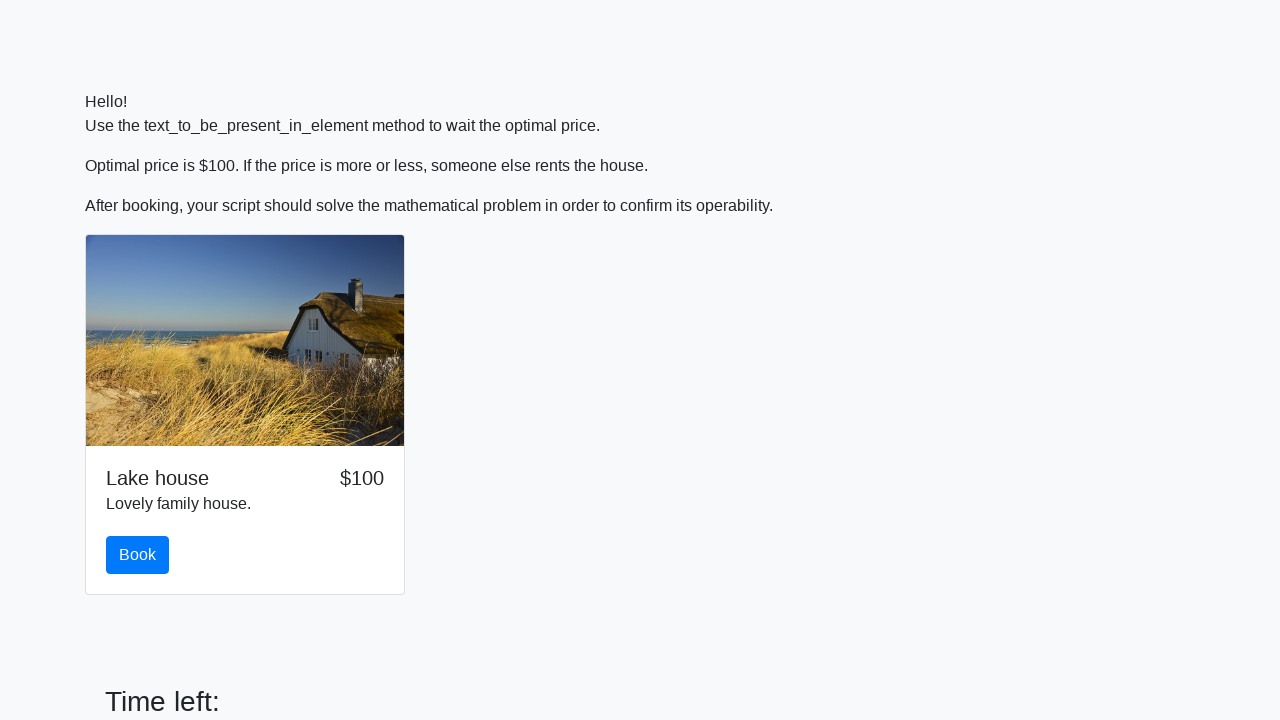

Retrieved the input value for mathematical calculation
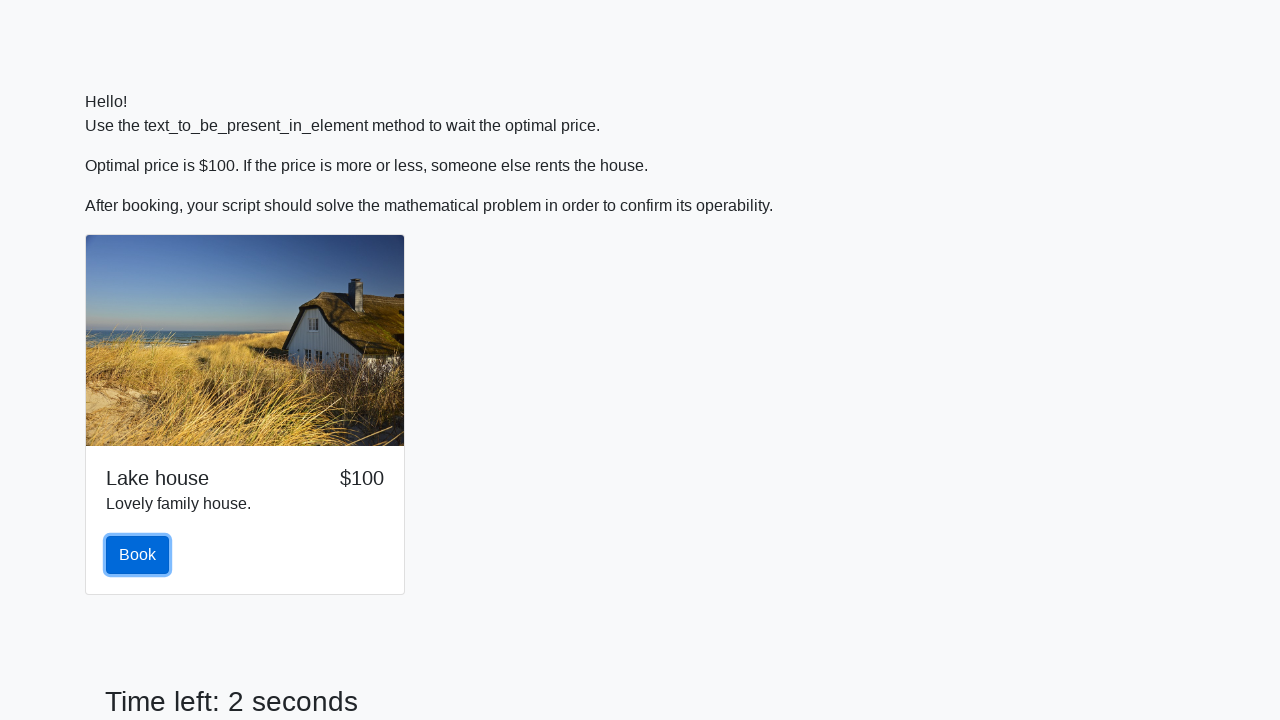

Calculated logarithm of formula and filled answer field on #answer
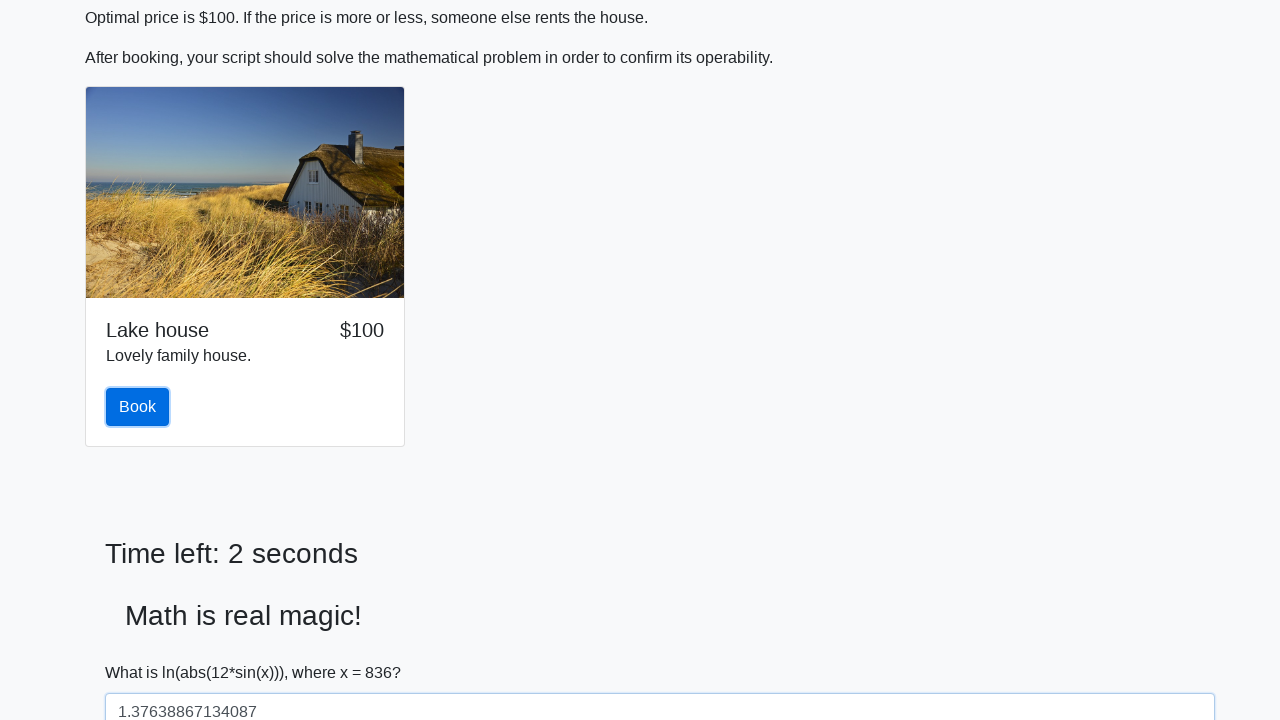

Clicked solve button to submit captcha answer at (143, 651) on #solve
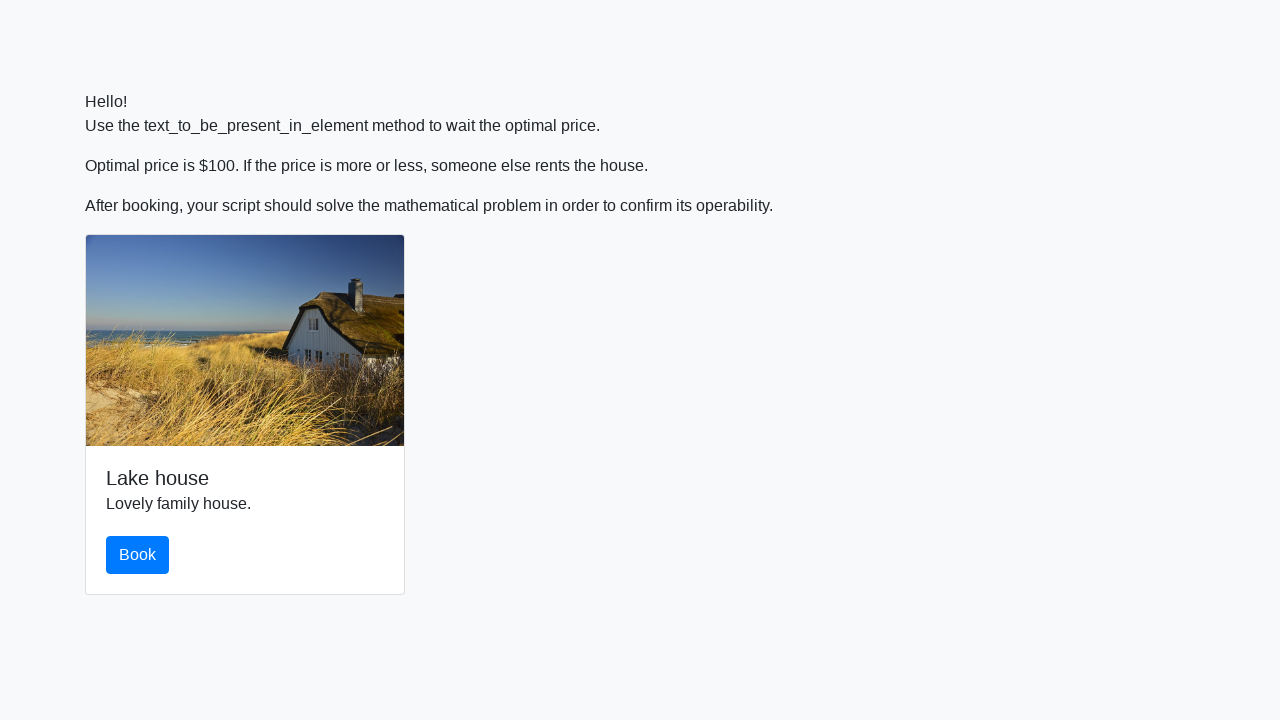

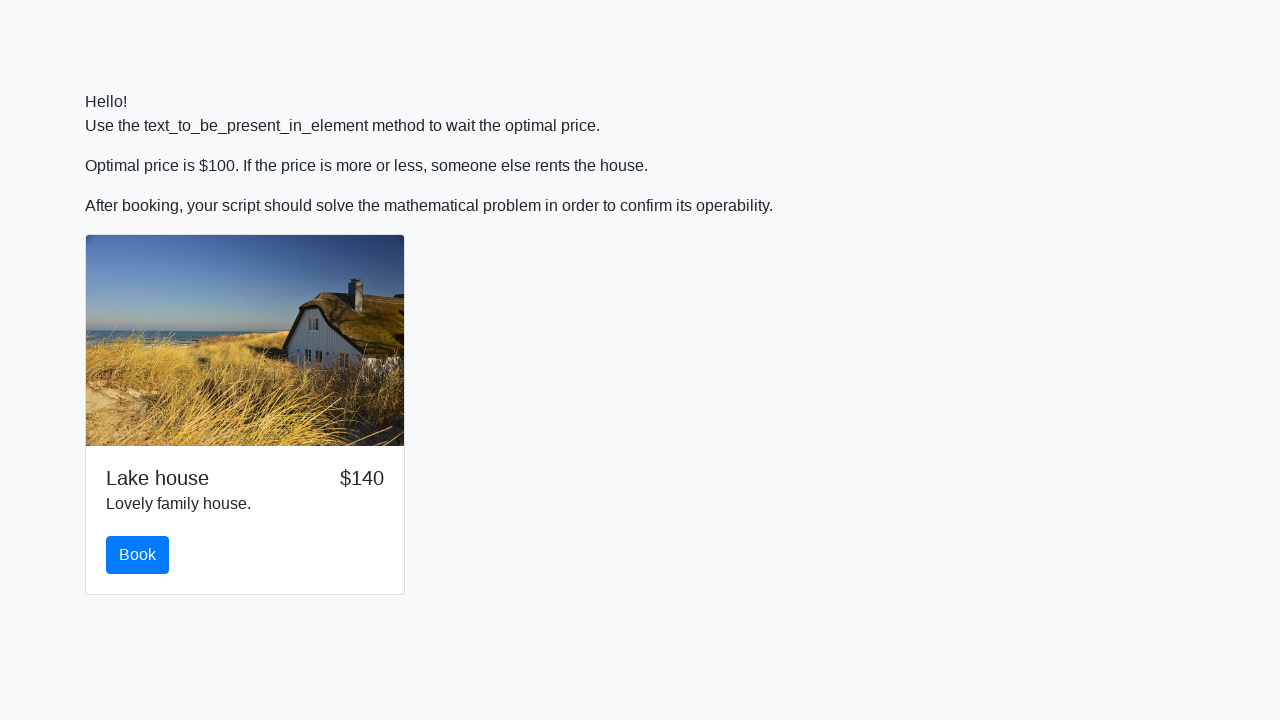